Tests handling of multiple browser tabs by clicking "Open Multiple" button, iterating through opened tabs, finding a specific tab by title, and clicking a menu button

Starting URL: https://www.leafground.com/window.xhtml

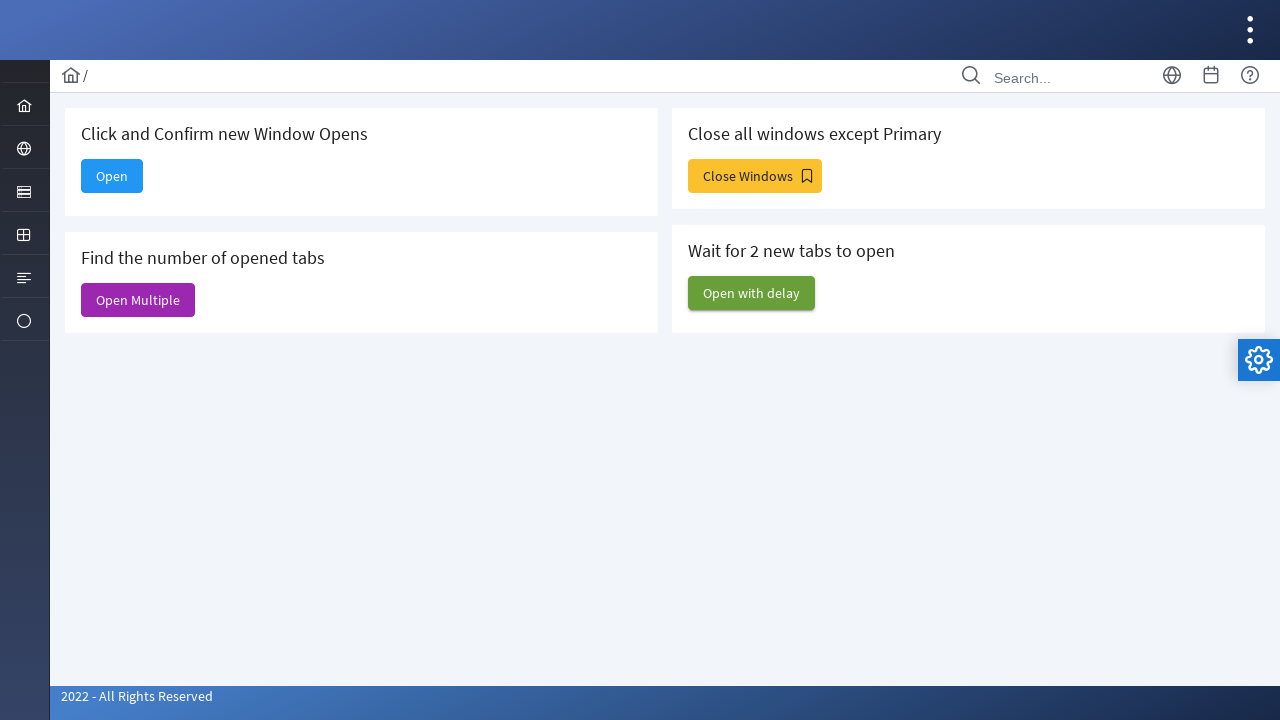

Clicked 'Open Multiple' button to open multiple tabs at (138, 300) on internal:text="Open Multiple"s
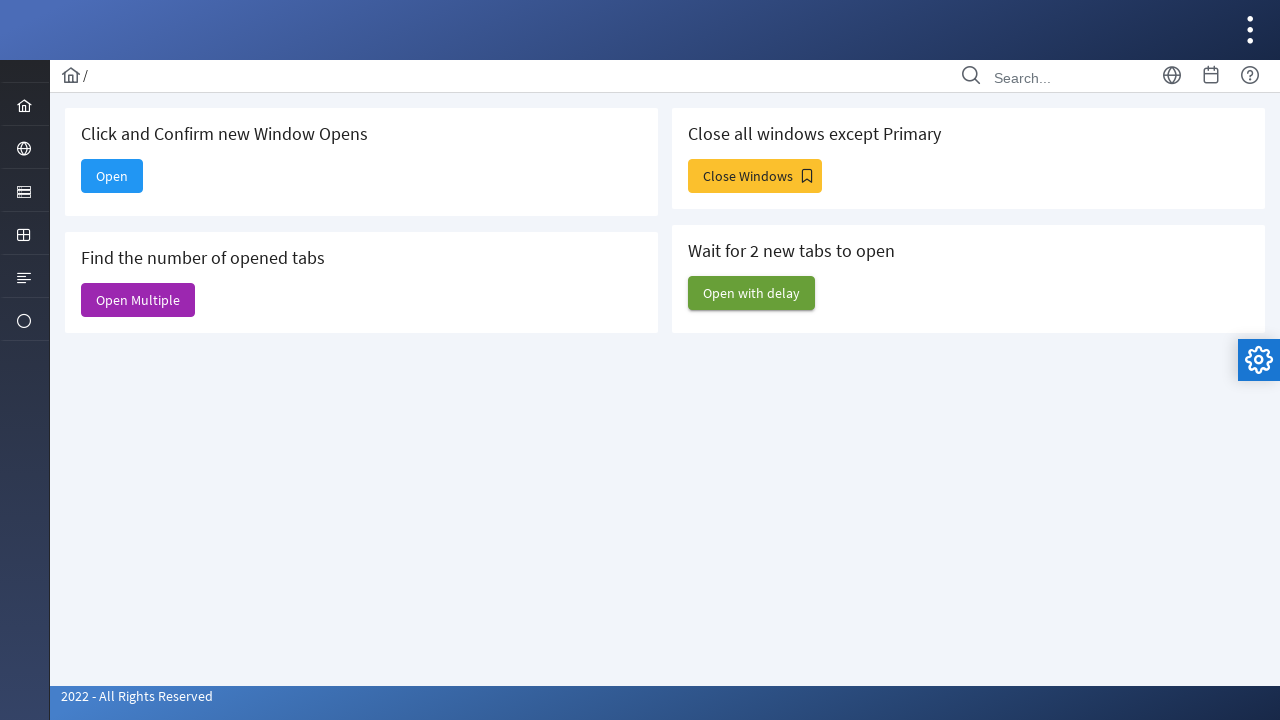

New page/tab opened and captured
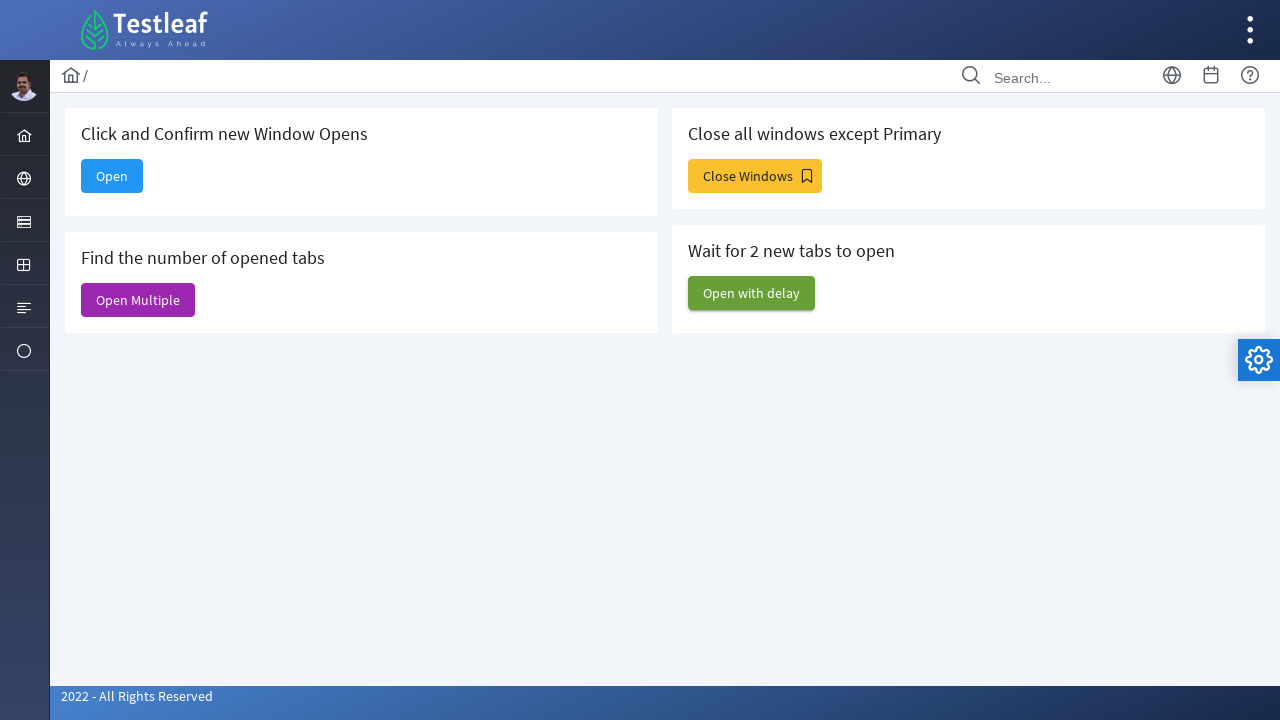

Waited for new page to load
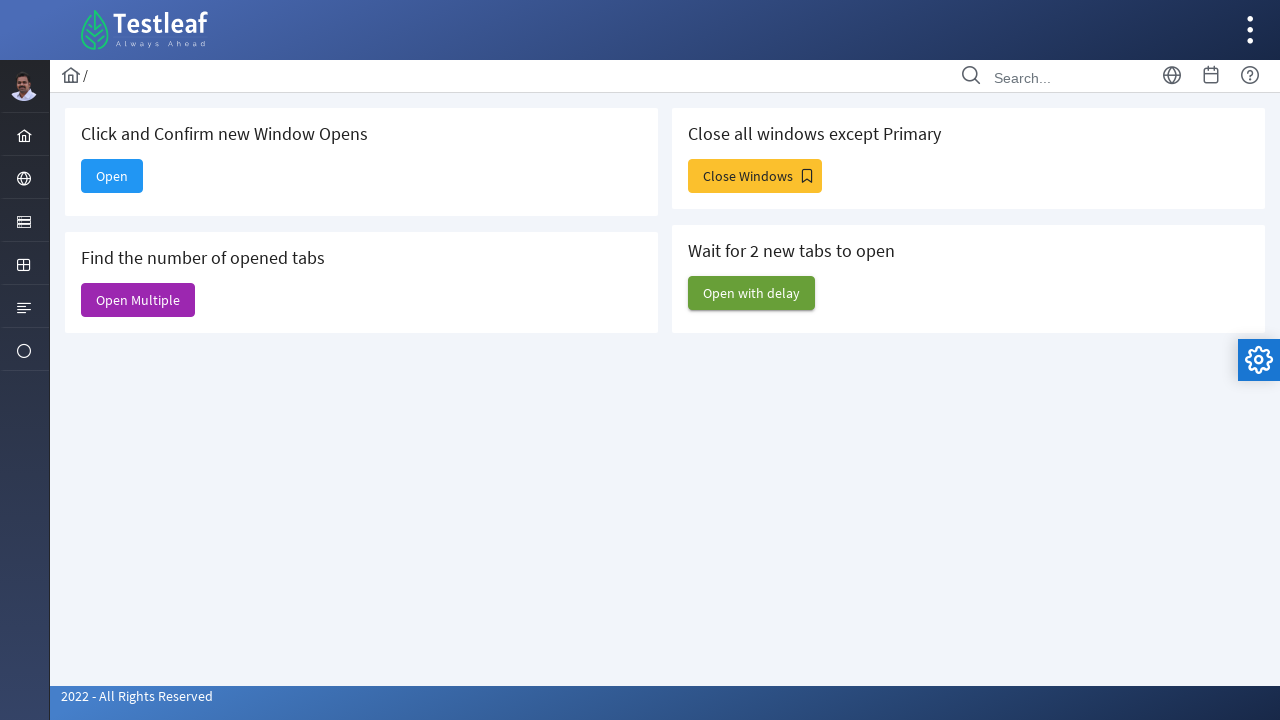

Retrieved all open tabs from browser context
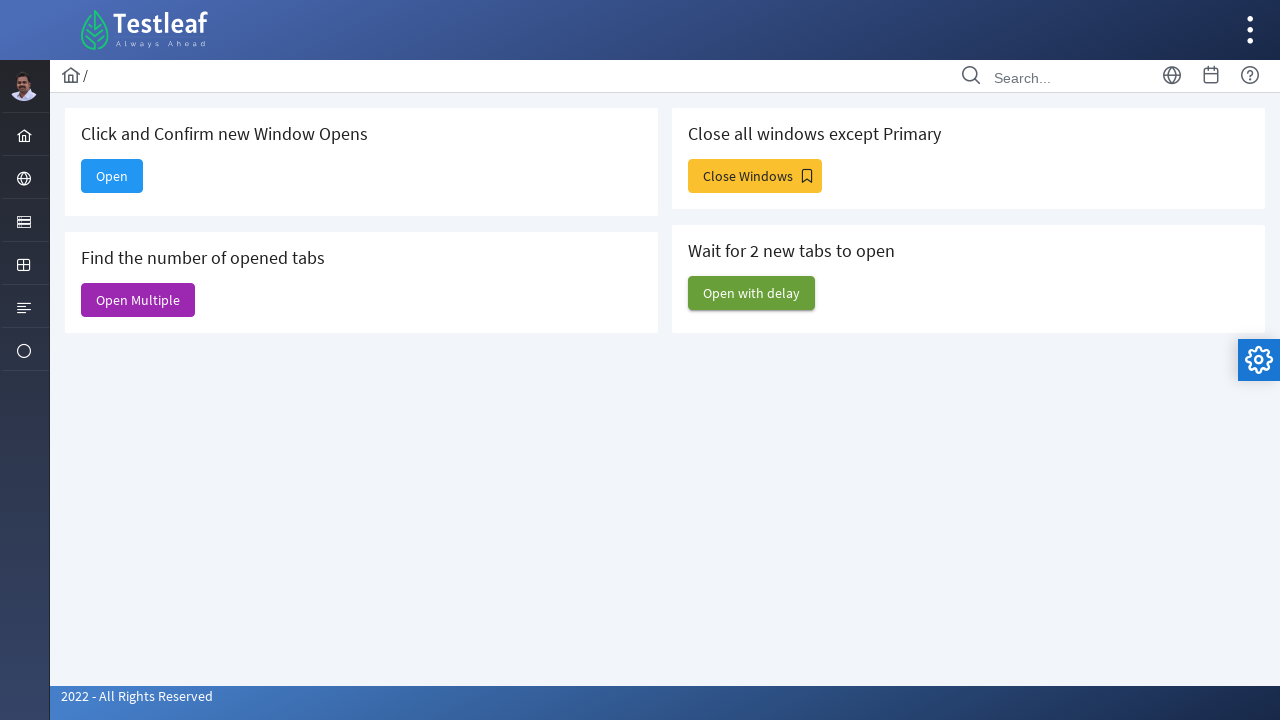

Found Dashboard tab and clicked menu button at (30, 30) on #menu-button
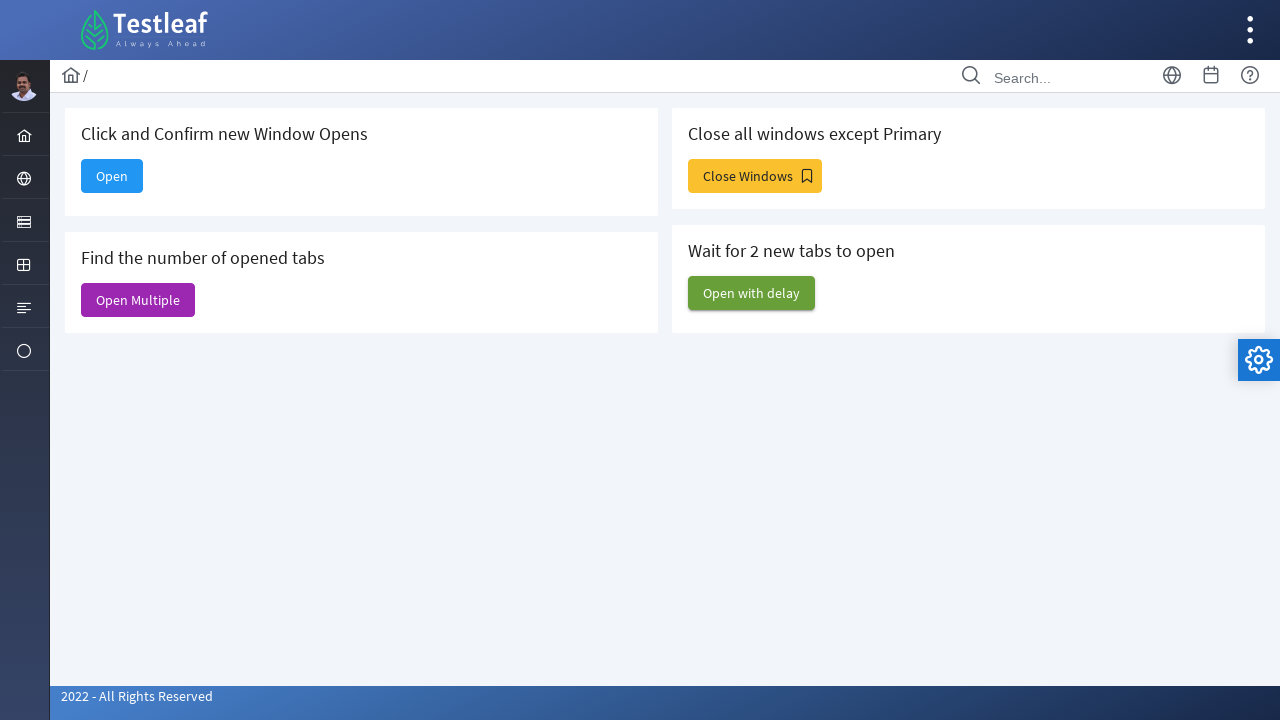

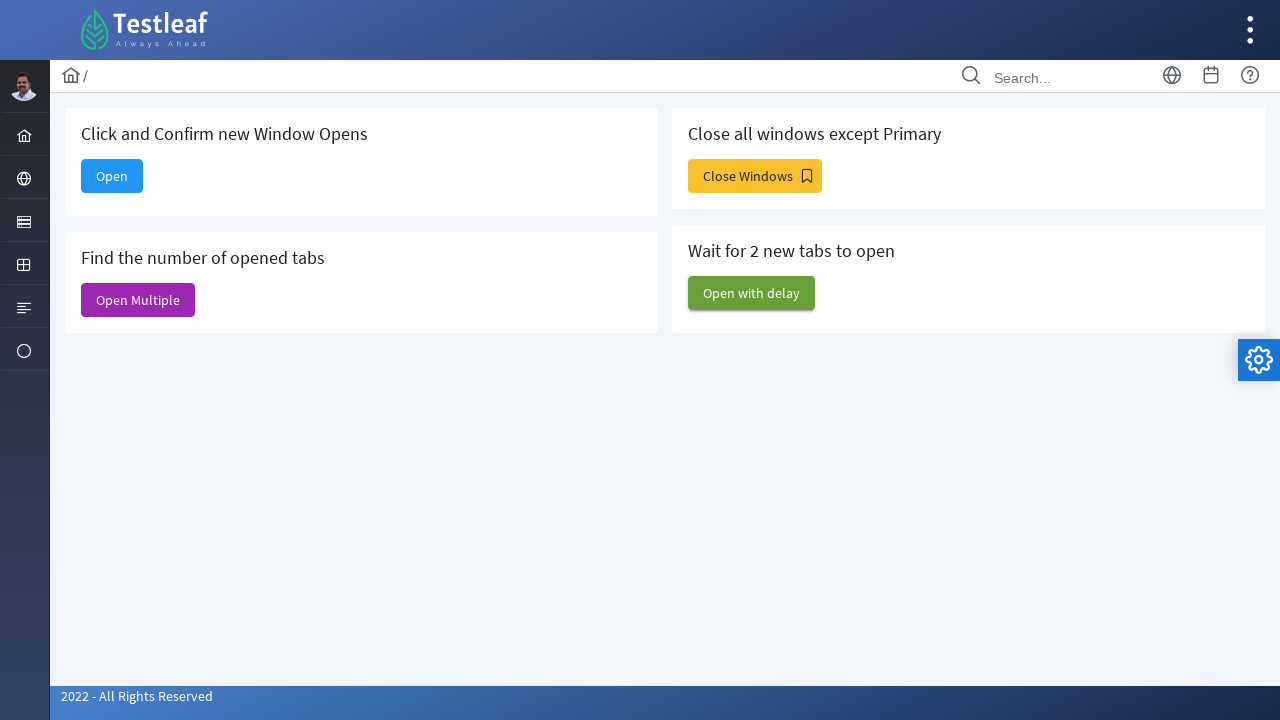